Tests a form that calculates the sum of two numbers and selects the answer from a dropdown menu

Starting URL: http://suninjuly.github.io/selects1.html

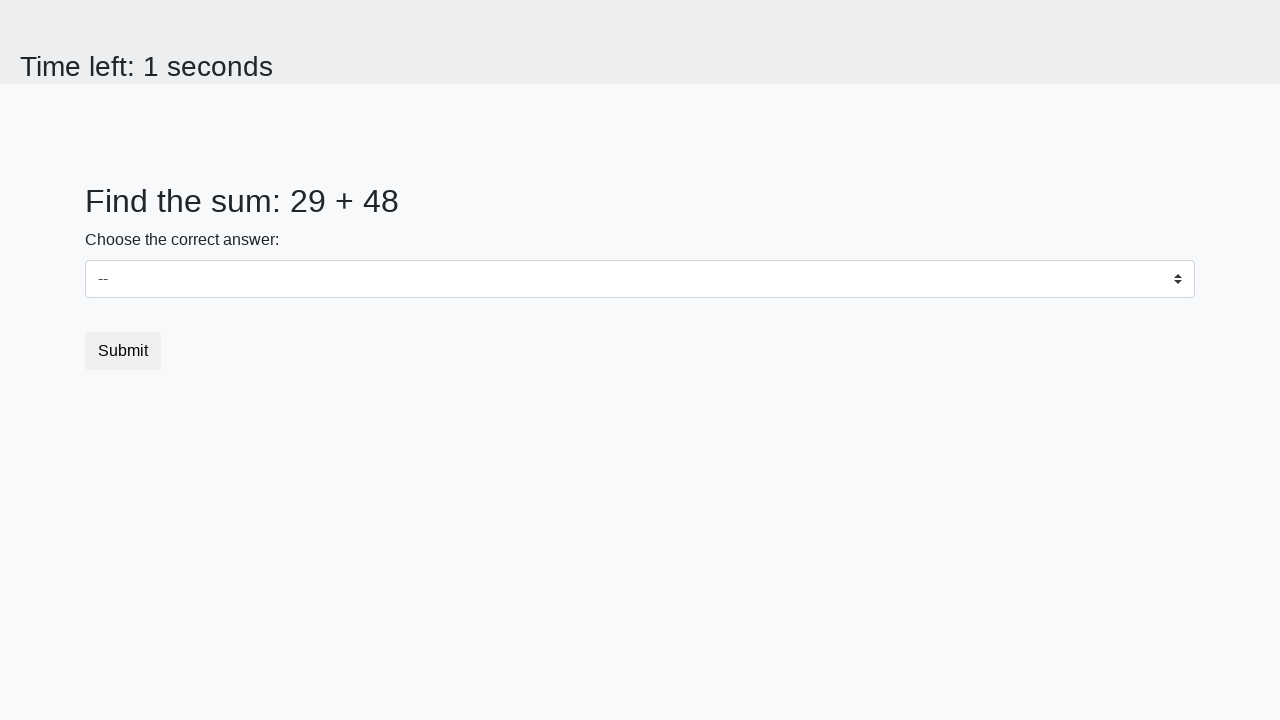

Retrieved first number from page
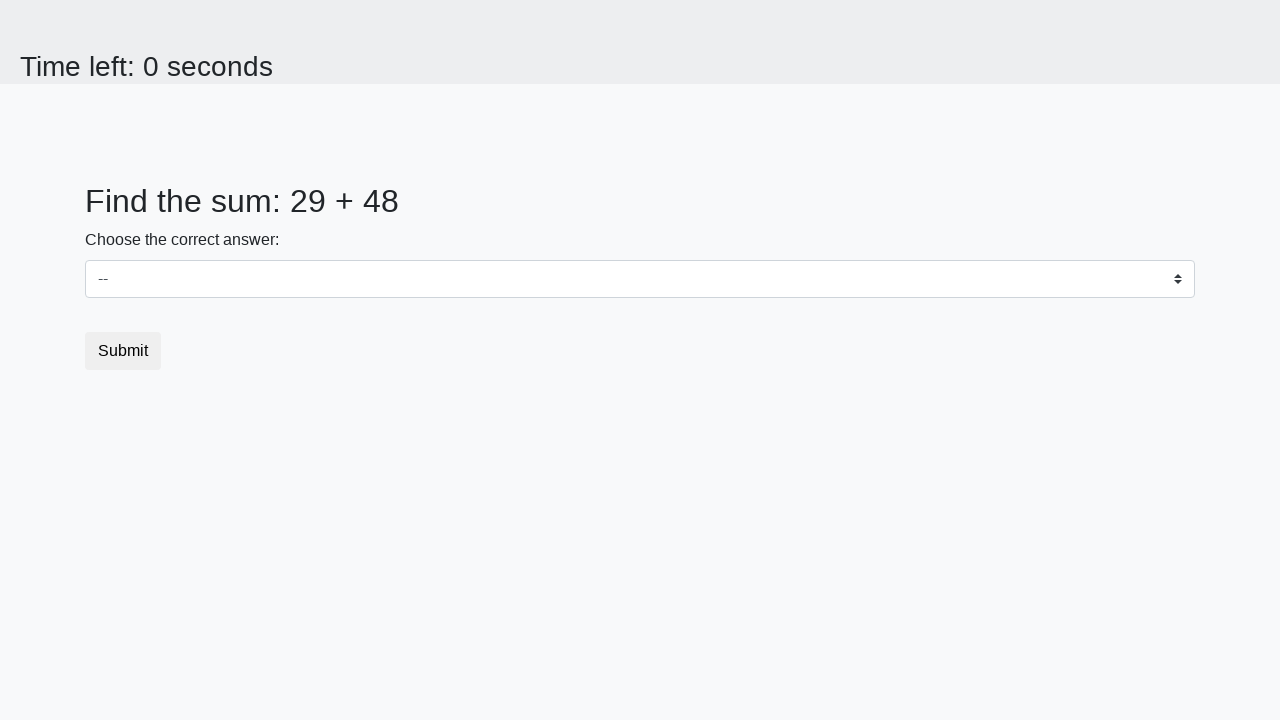

Retrieved second number from page
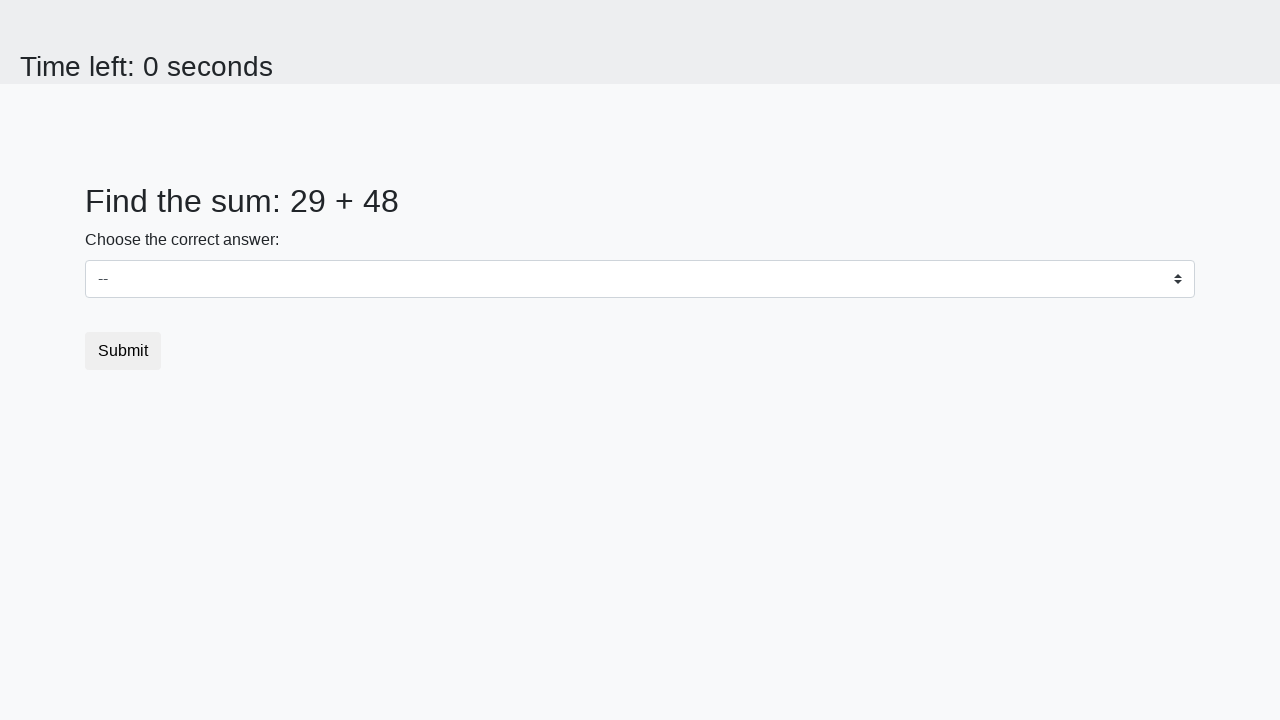

Calculated sum: 29 + 48 = 77
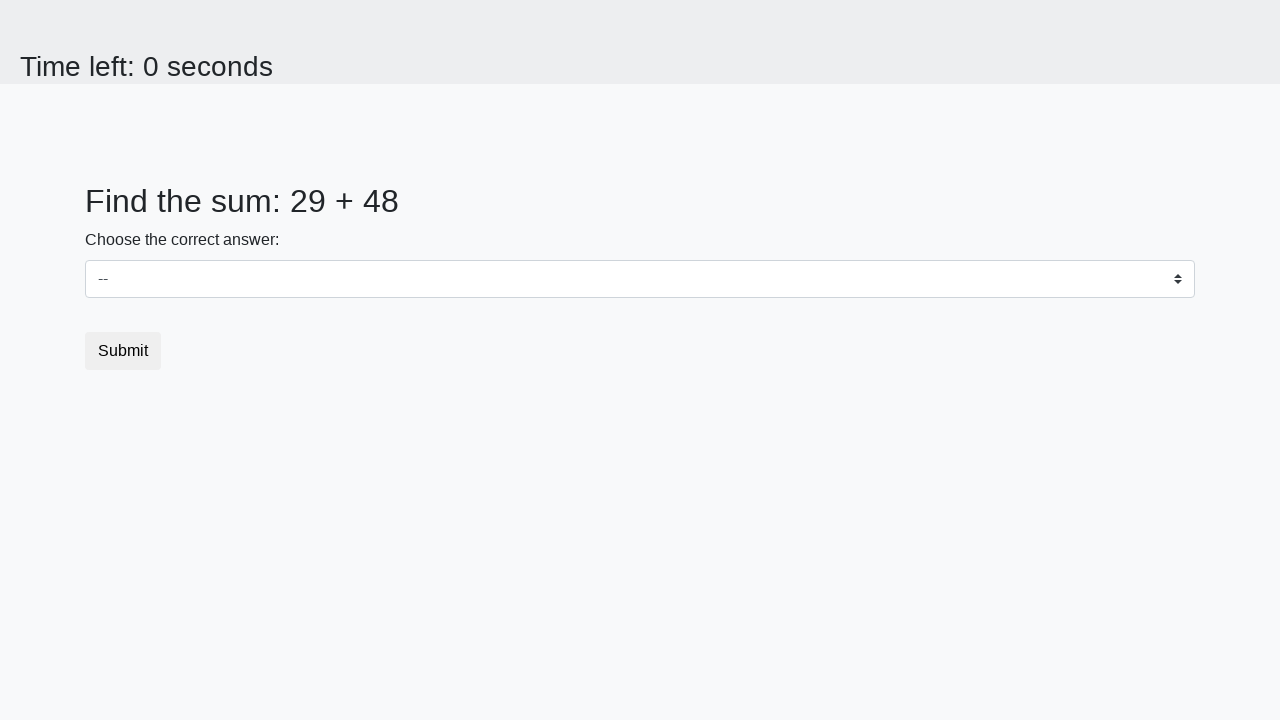

Selected answer '77' from dropdown menu on #dropdown
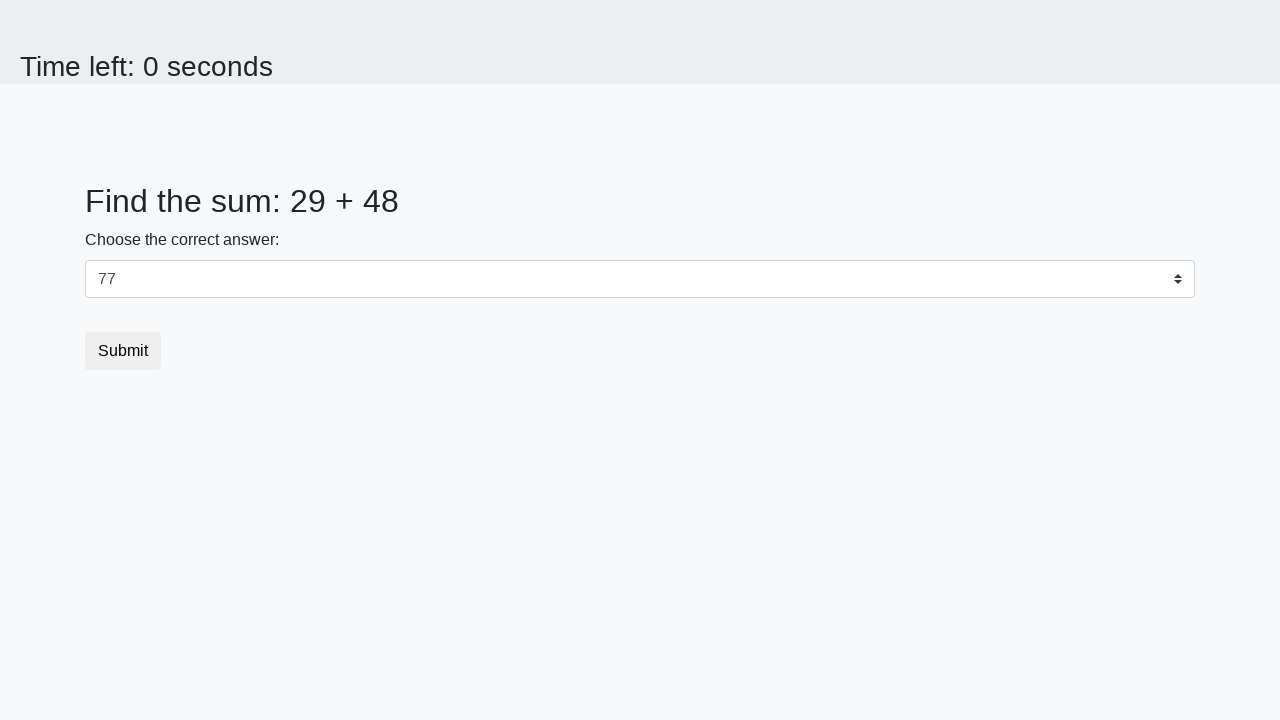

Clicked submit button to complete form at (123, 351) on button.btn
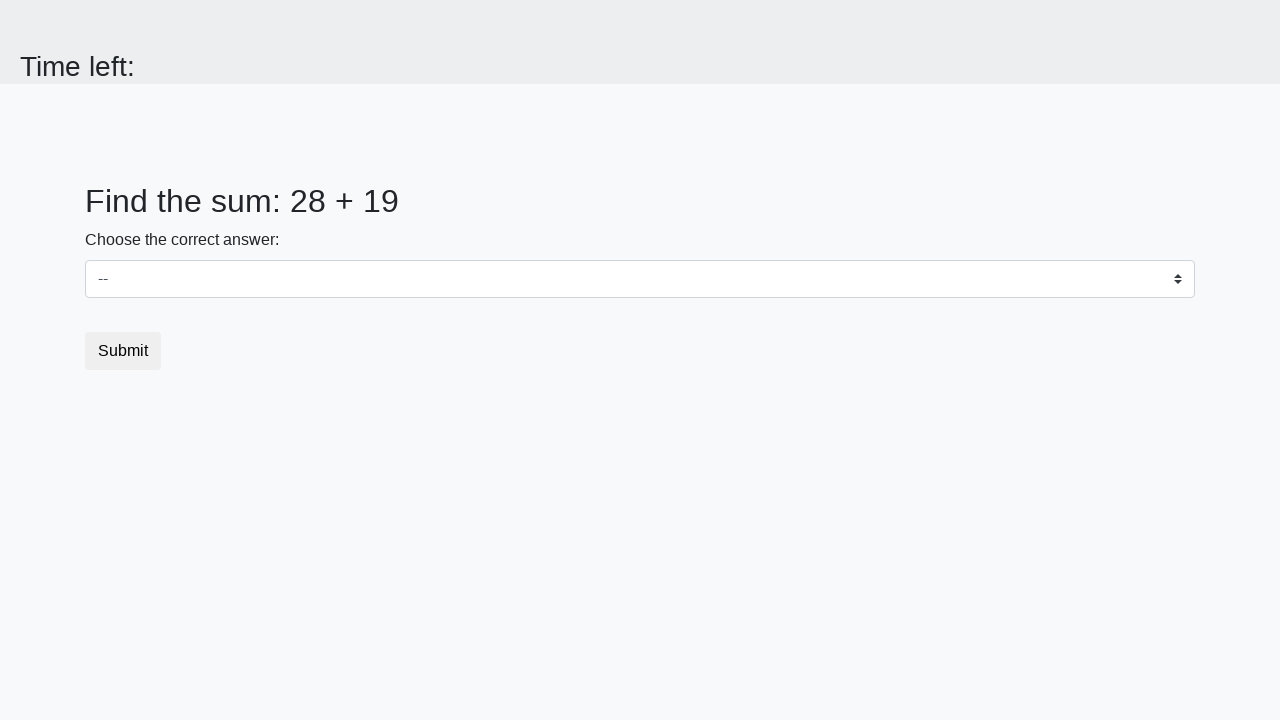

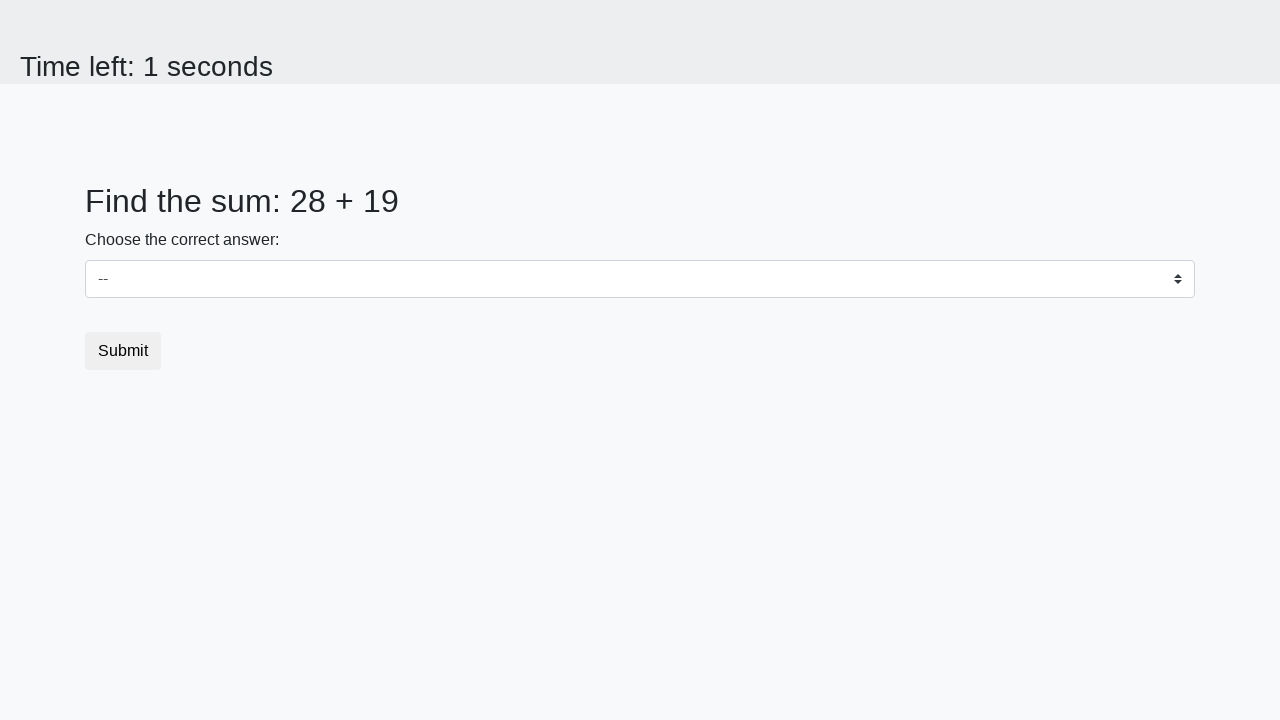